Tests the text box form on demoqa.com by filling in name, email, current address, and permanent address fields, then submitting the form.

Starting URL: https://demoqa.com/text-box

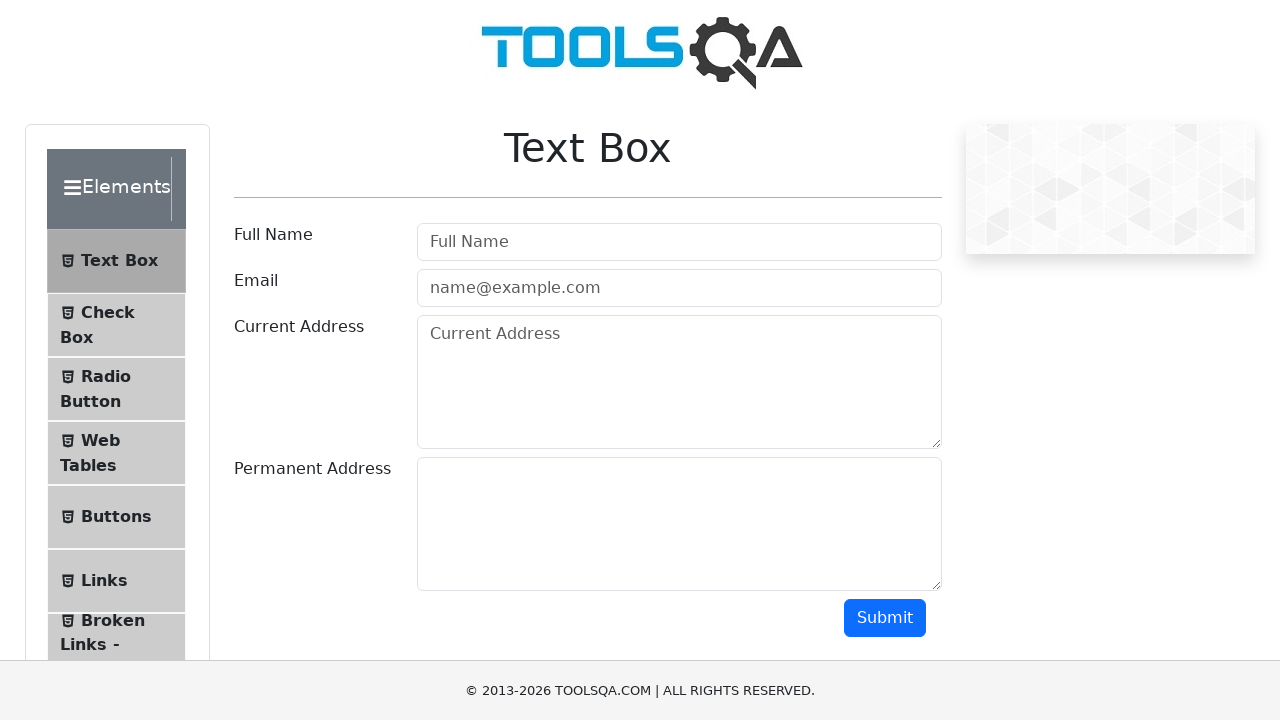

Filled Full Name field with 'John Smith' on #userName
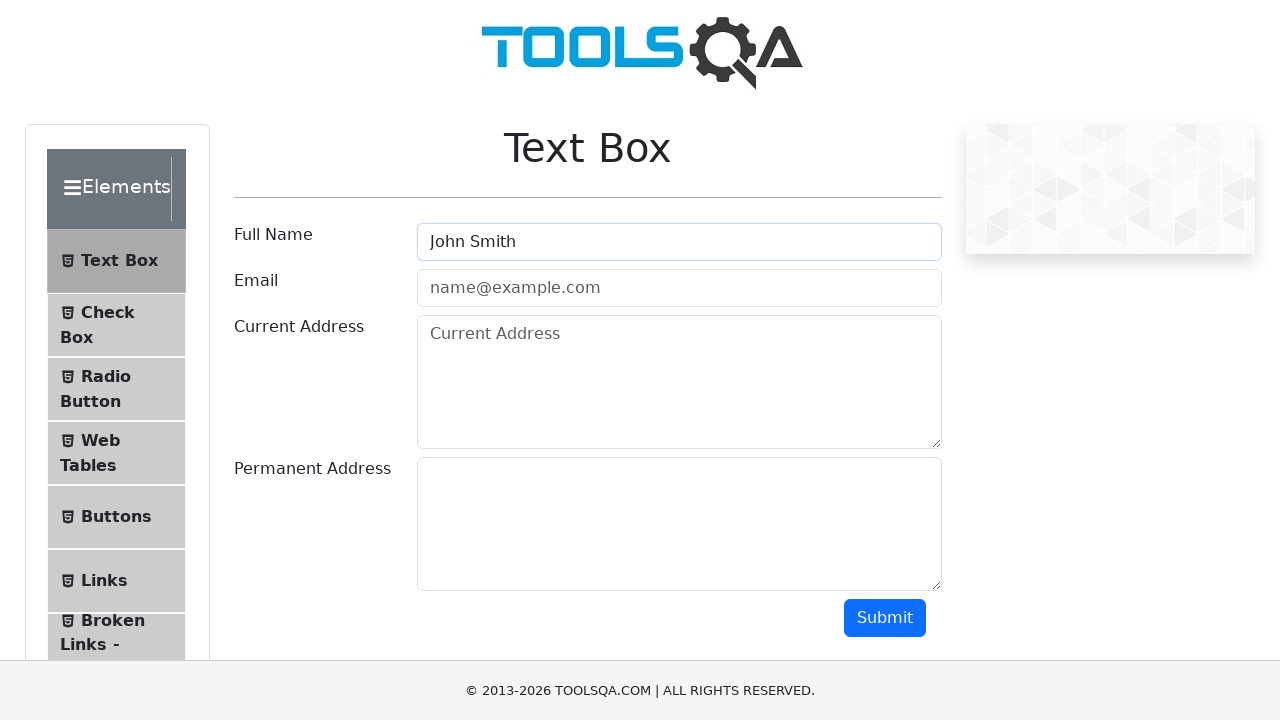

Filled Email field with 'john.smith@example.com' on #userEmail
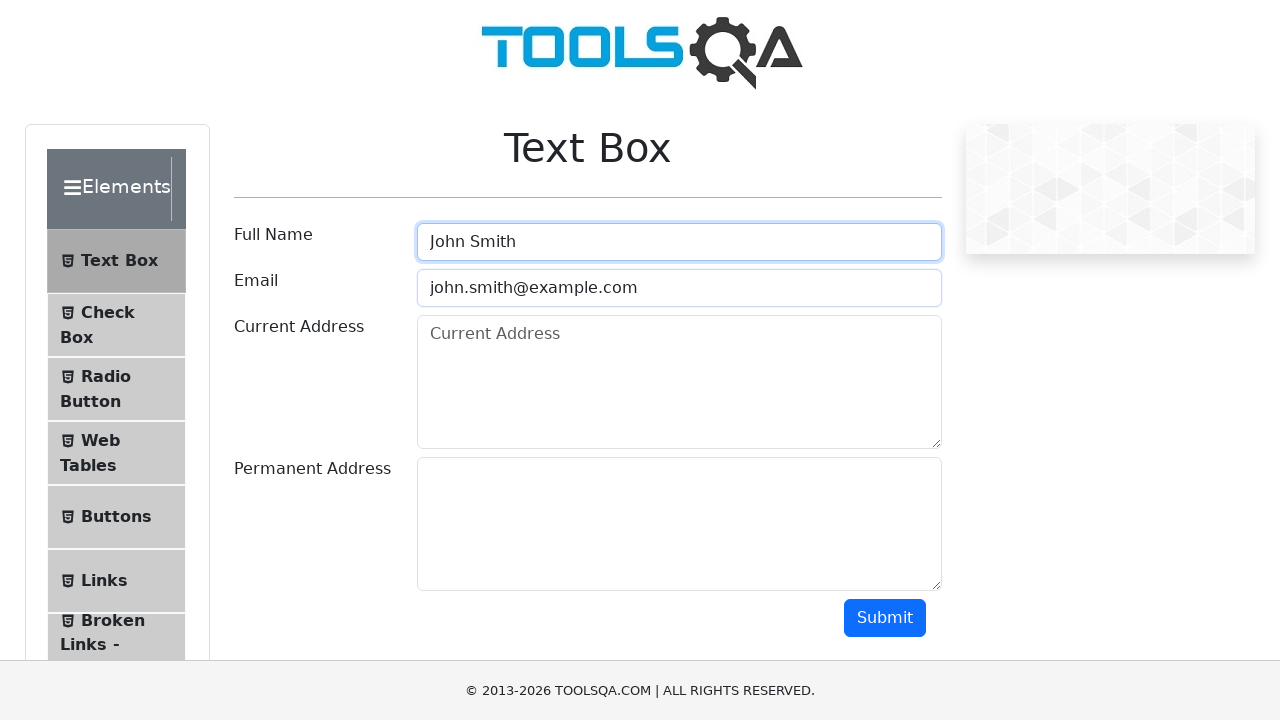

Filled Current Address field with '123 Main Street, New York, NY 10001' on #currentAddress
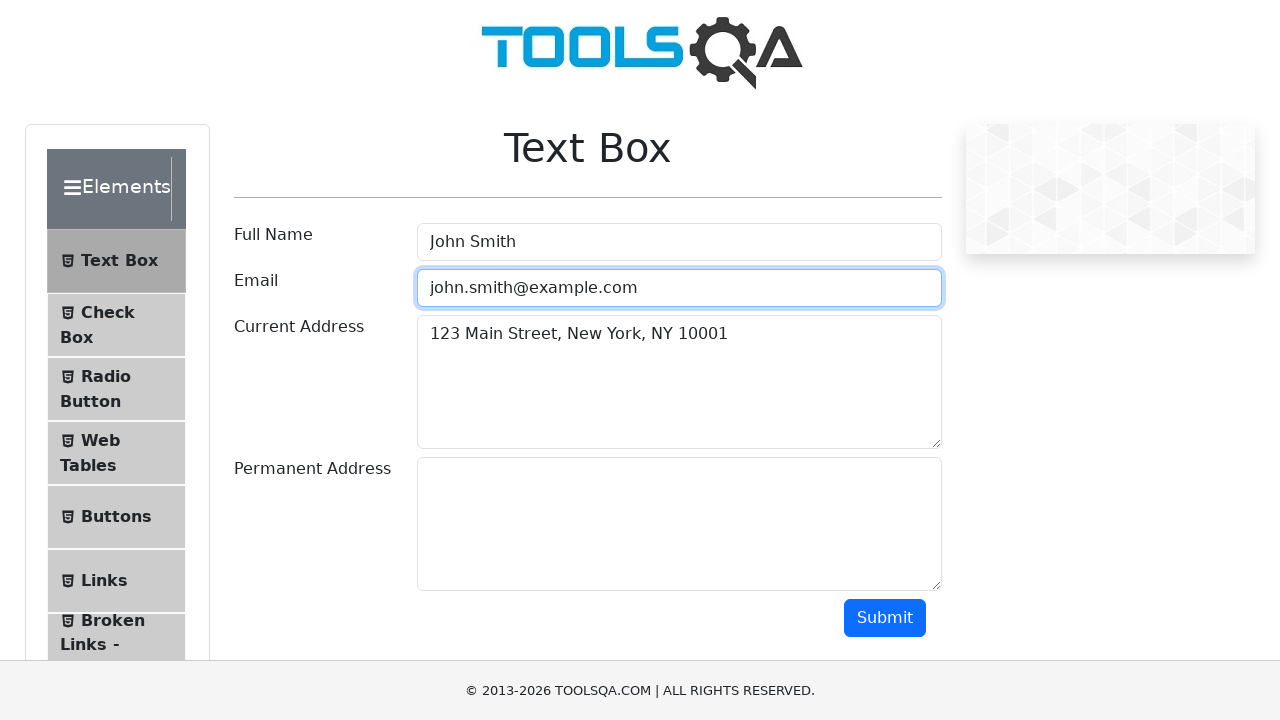

Filled Permanent Address field with '456 Oak Avenue, Los Angeles, CA 90001' on #permanentAddress
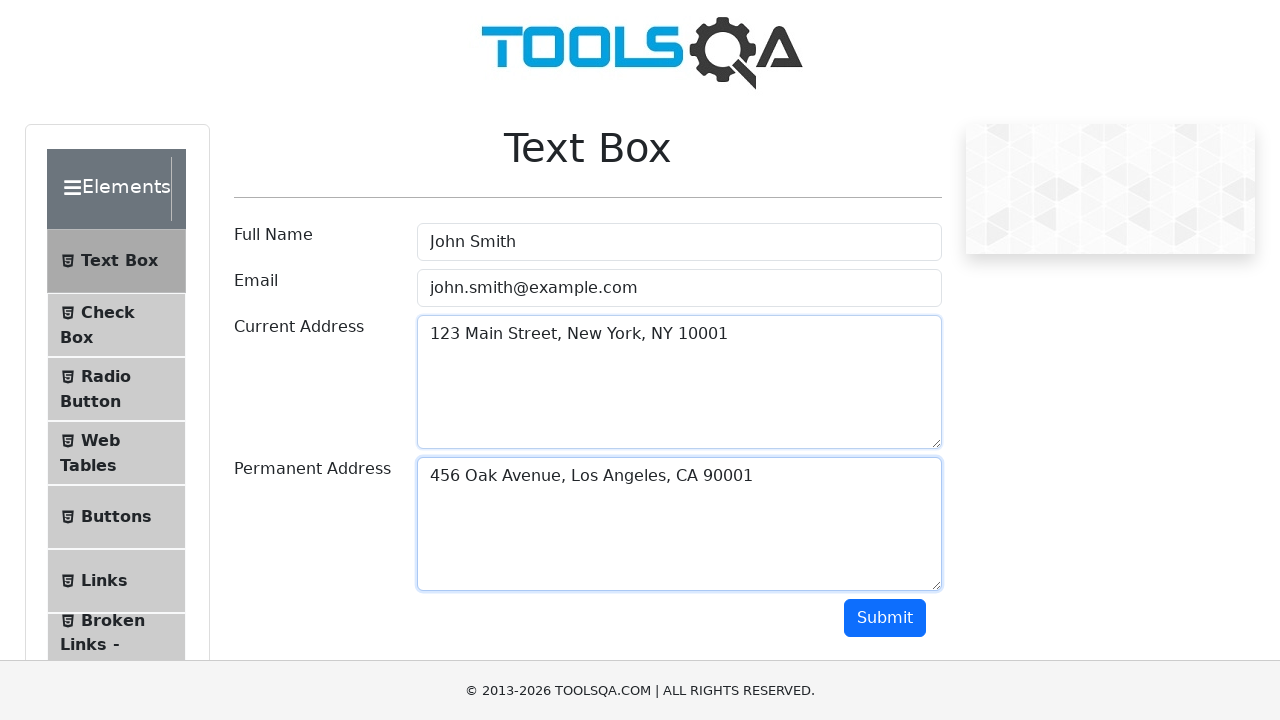

Clicked Submit button to submit the form at (885, 618) on #submit
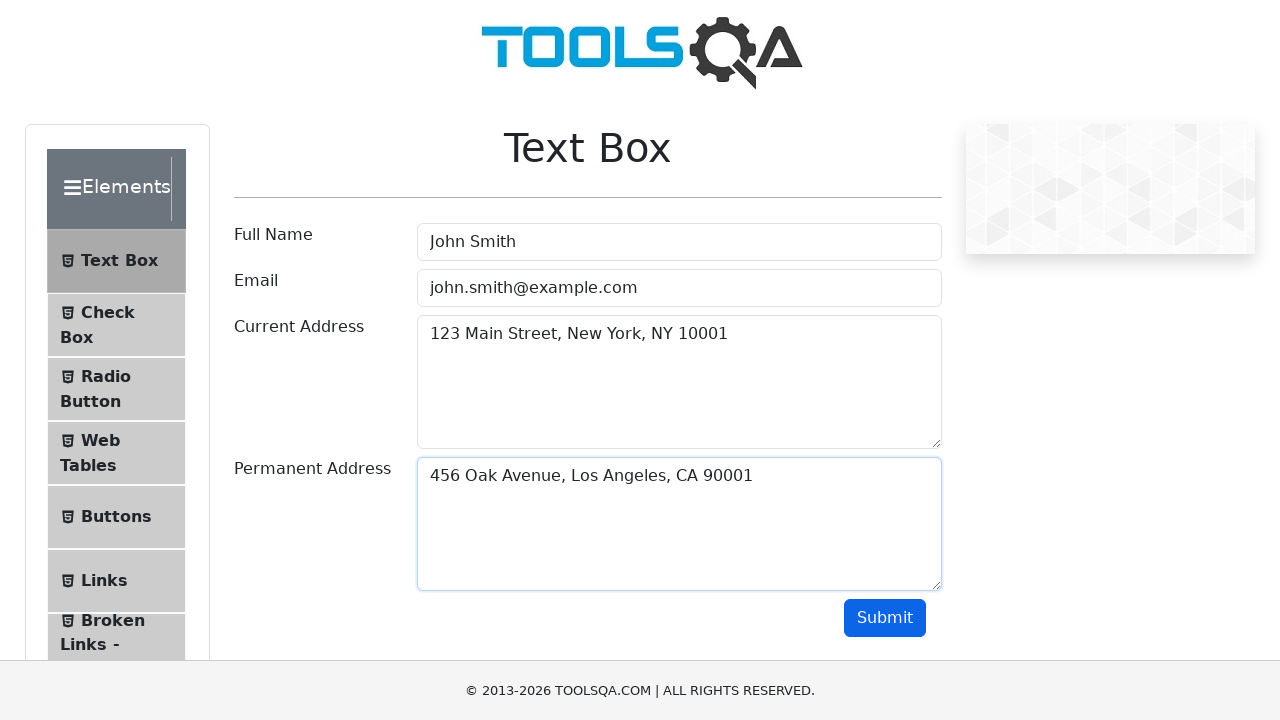

Form output appeared on the page
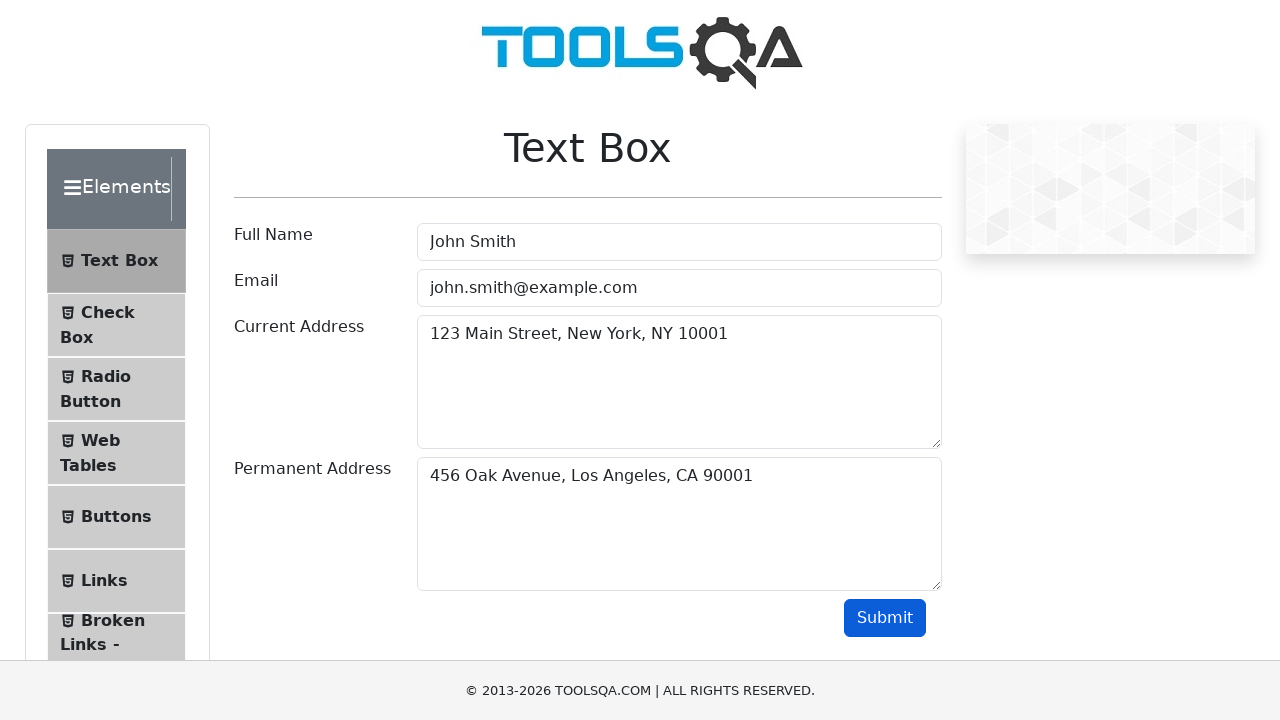

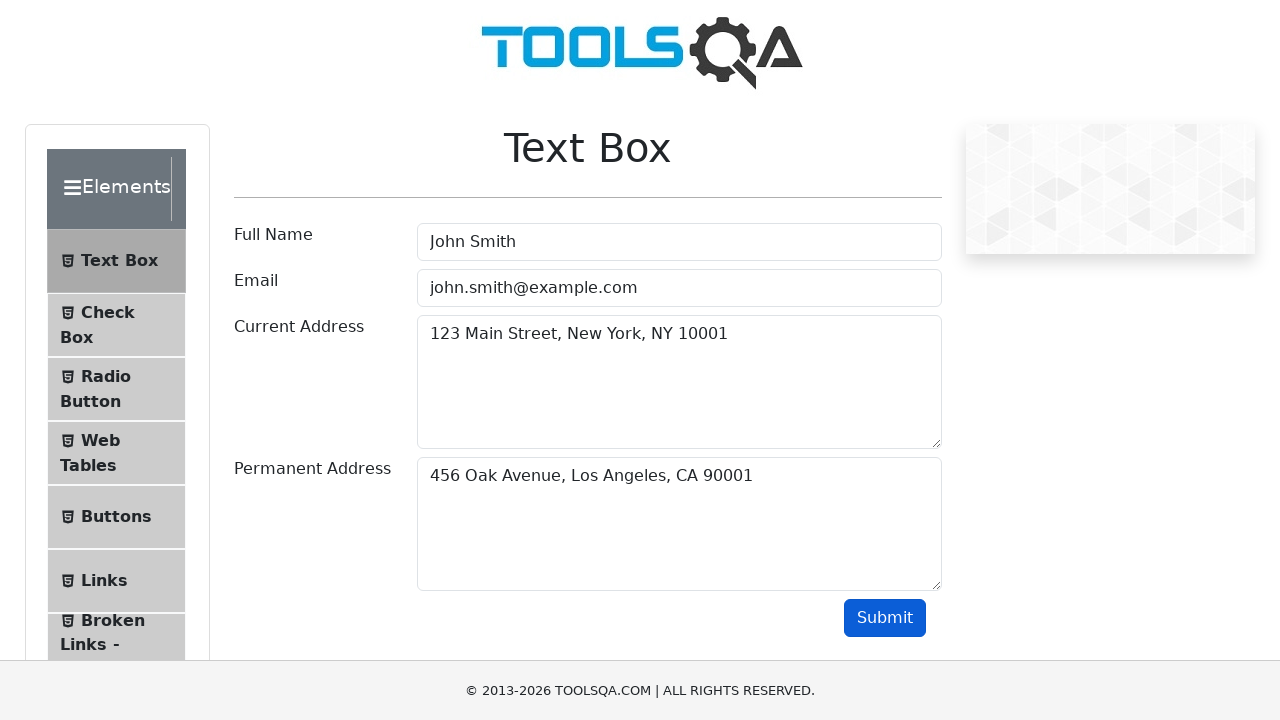